Navigates to the Guru99 bank demo login page and waits for it to load

Starting URL: https://demo.guru99.com/V1/index.php

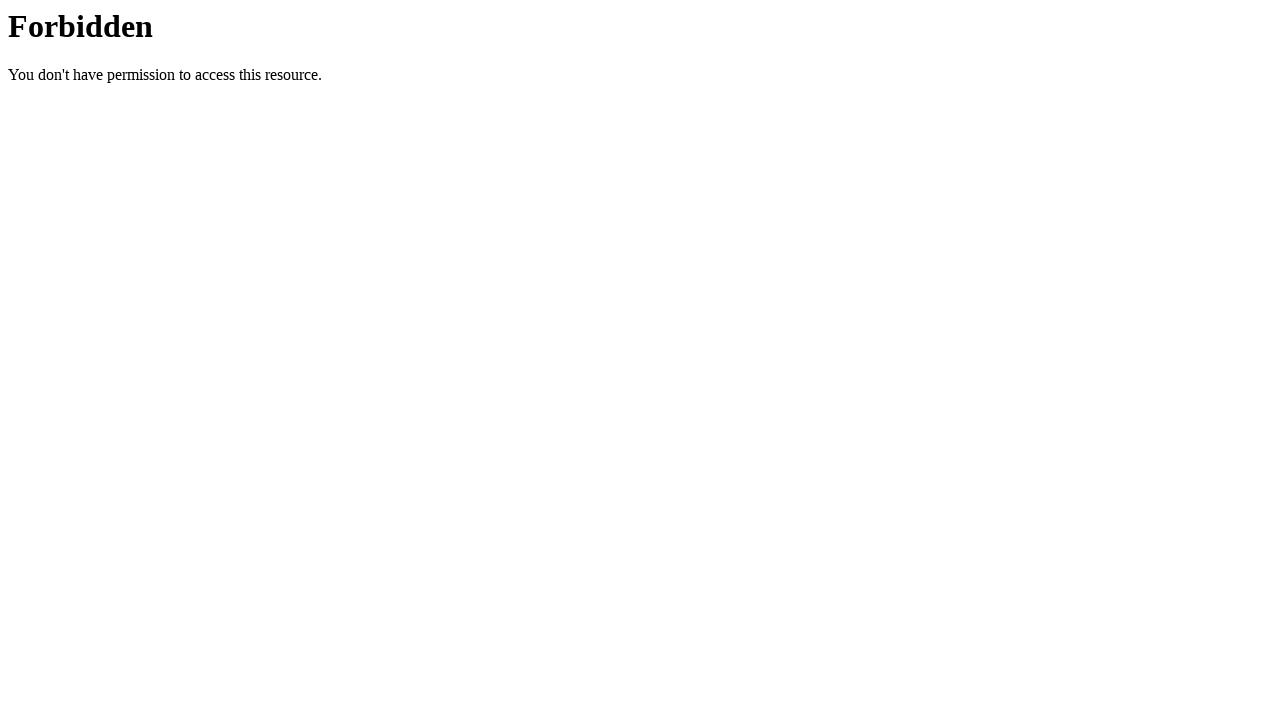

Navigated to Guru99 bank demo login page
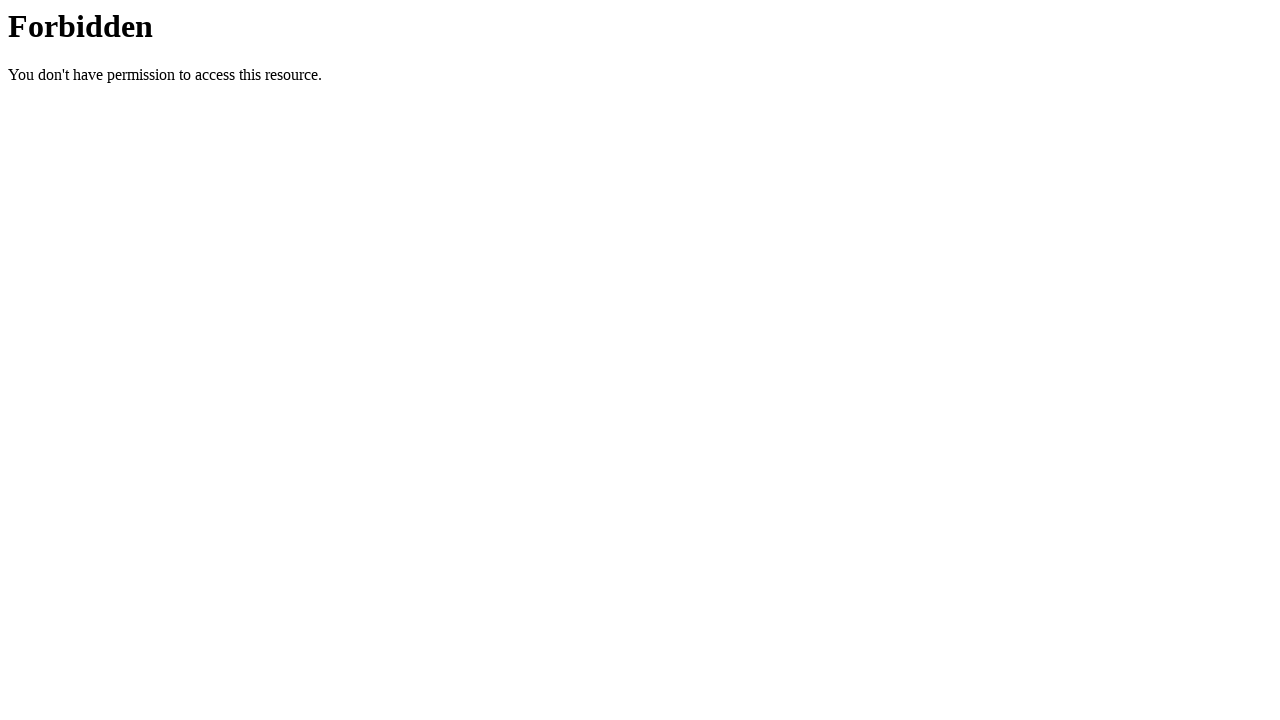

Page fully loaded - DOM content ready
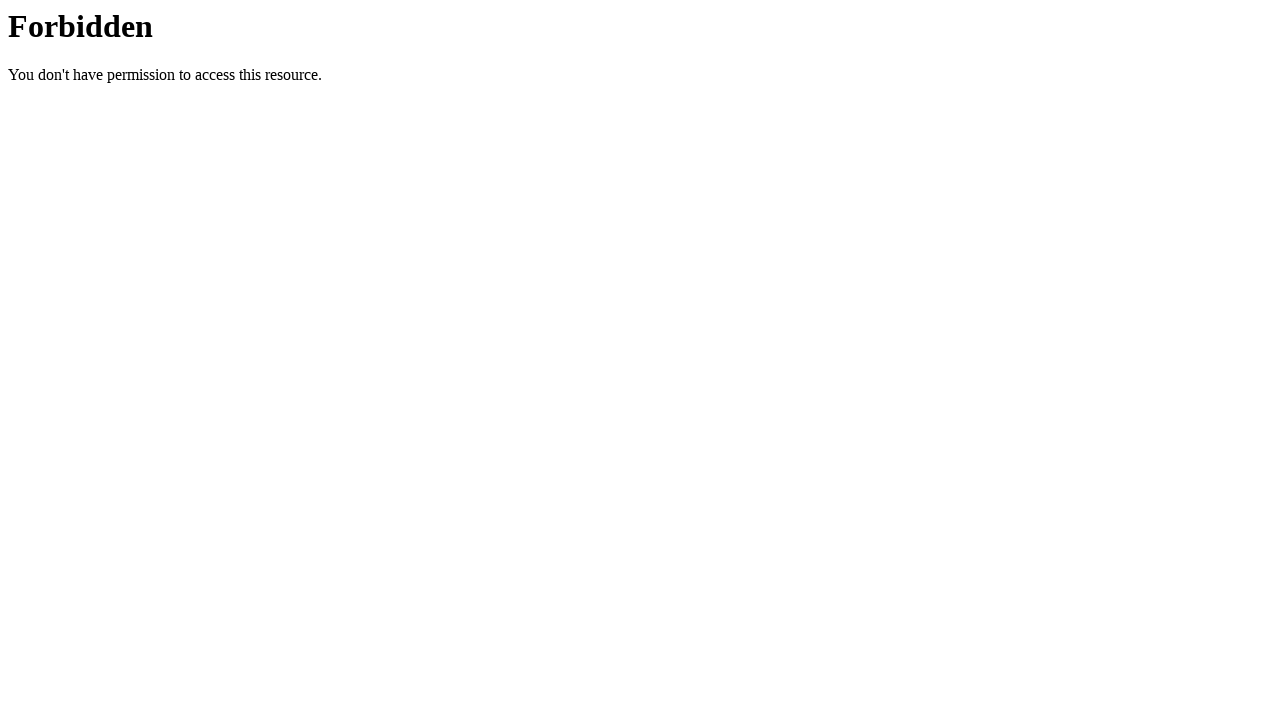

Set viewport size to 1920x1080
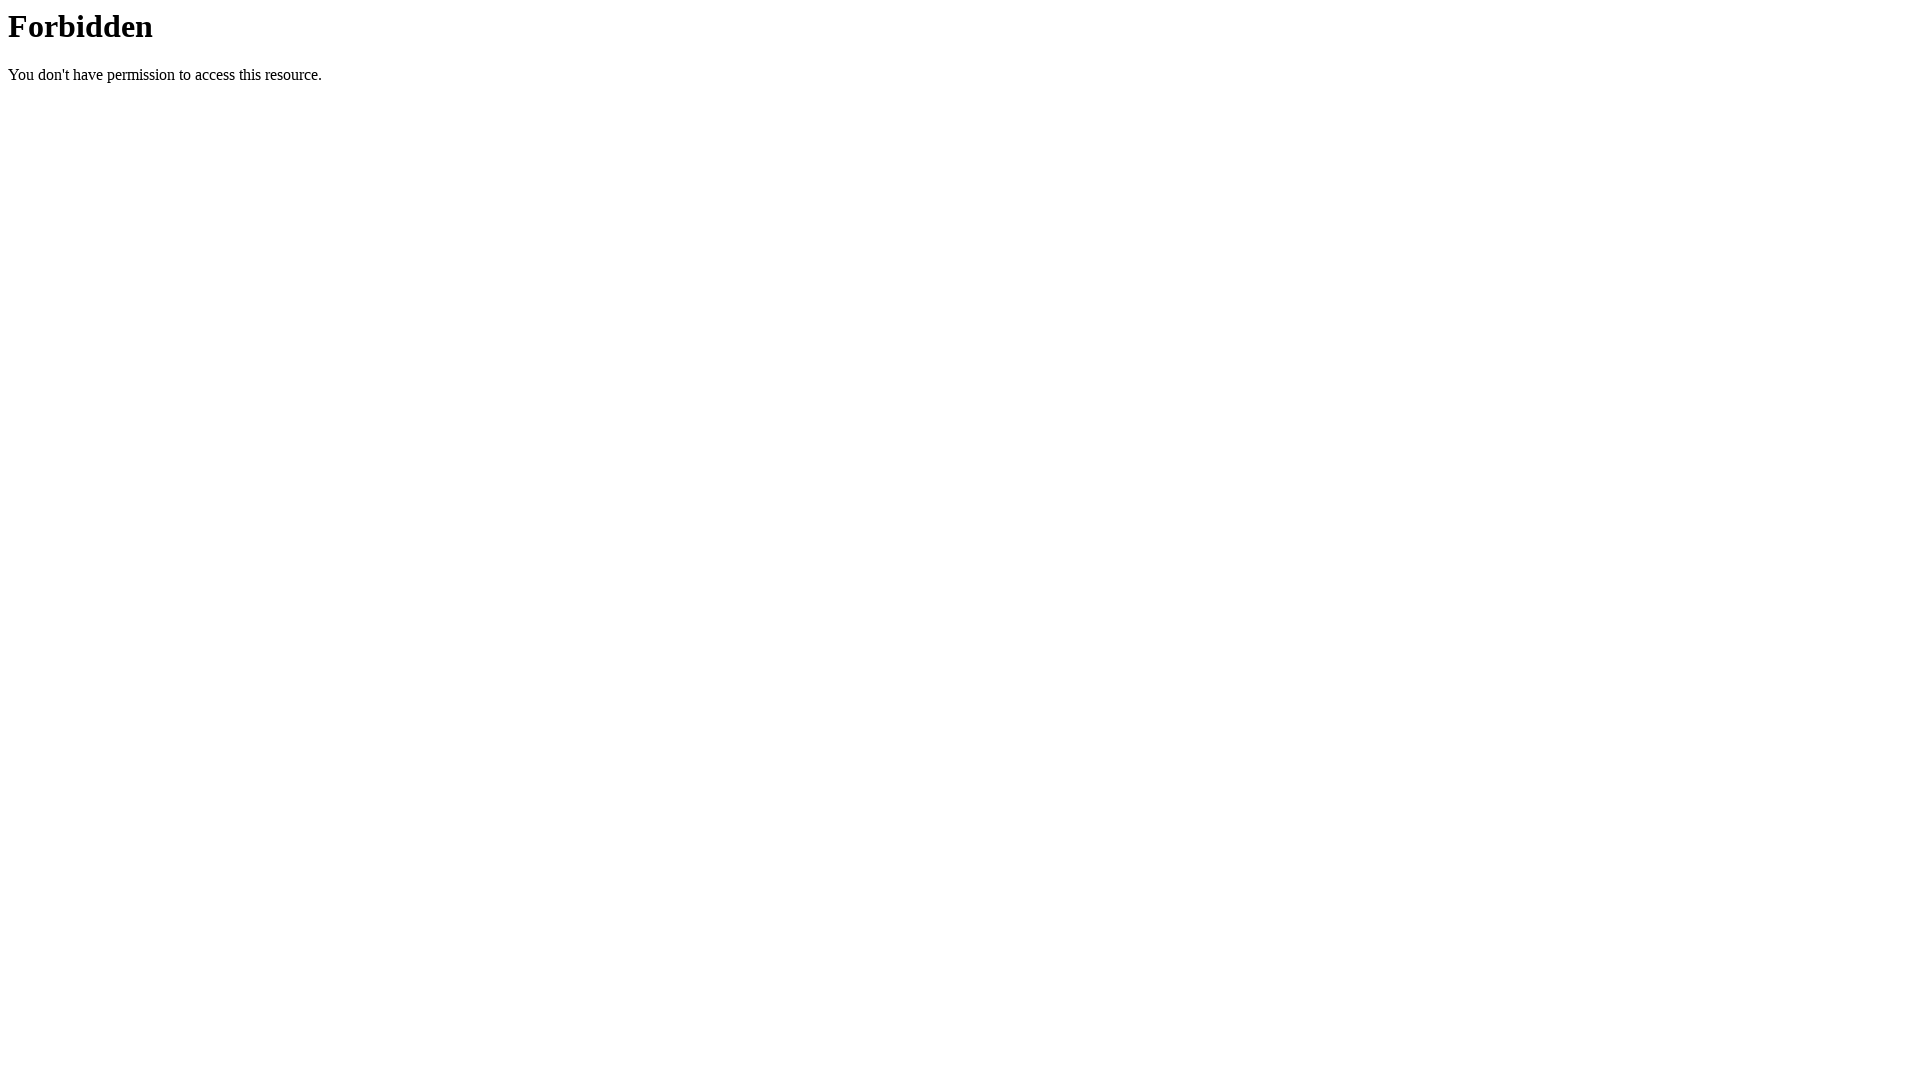

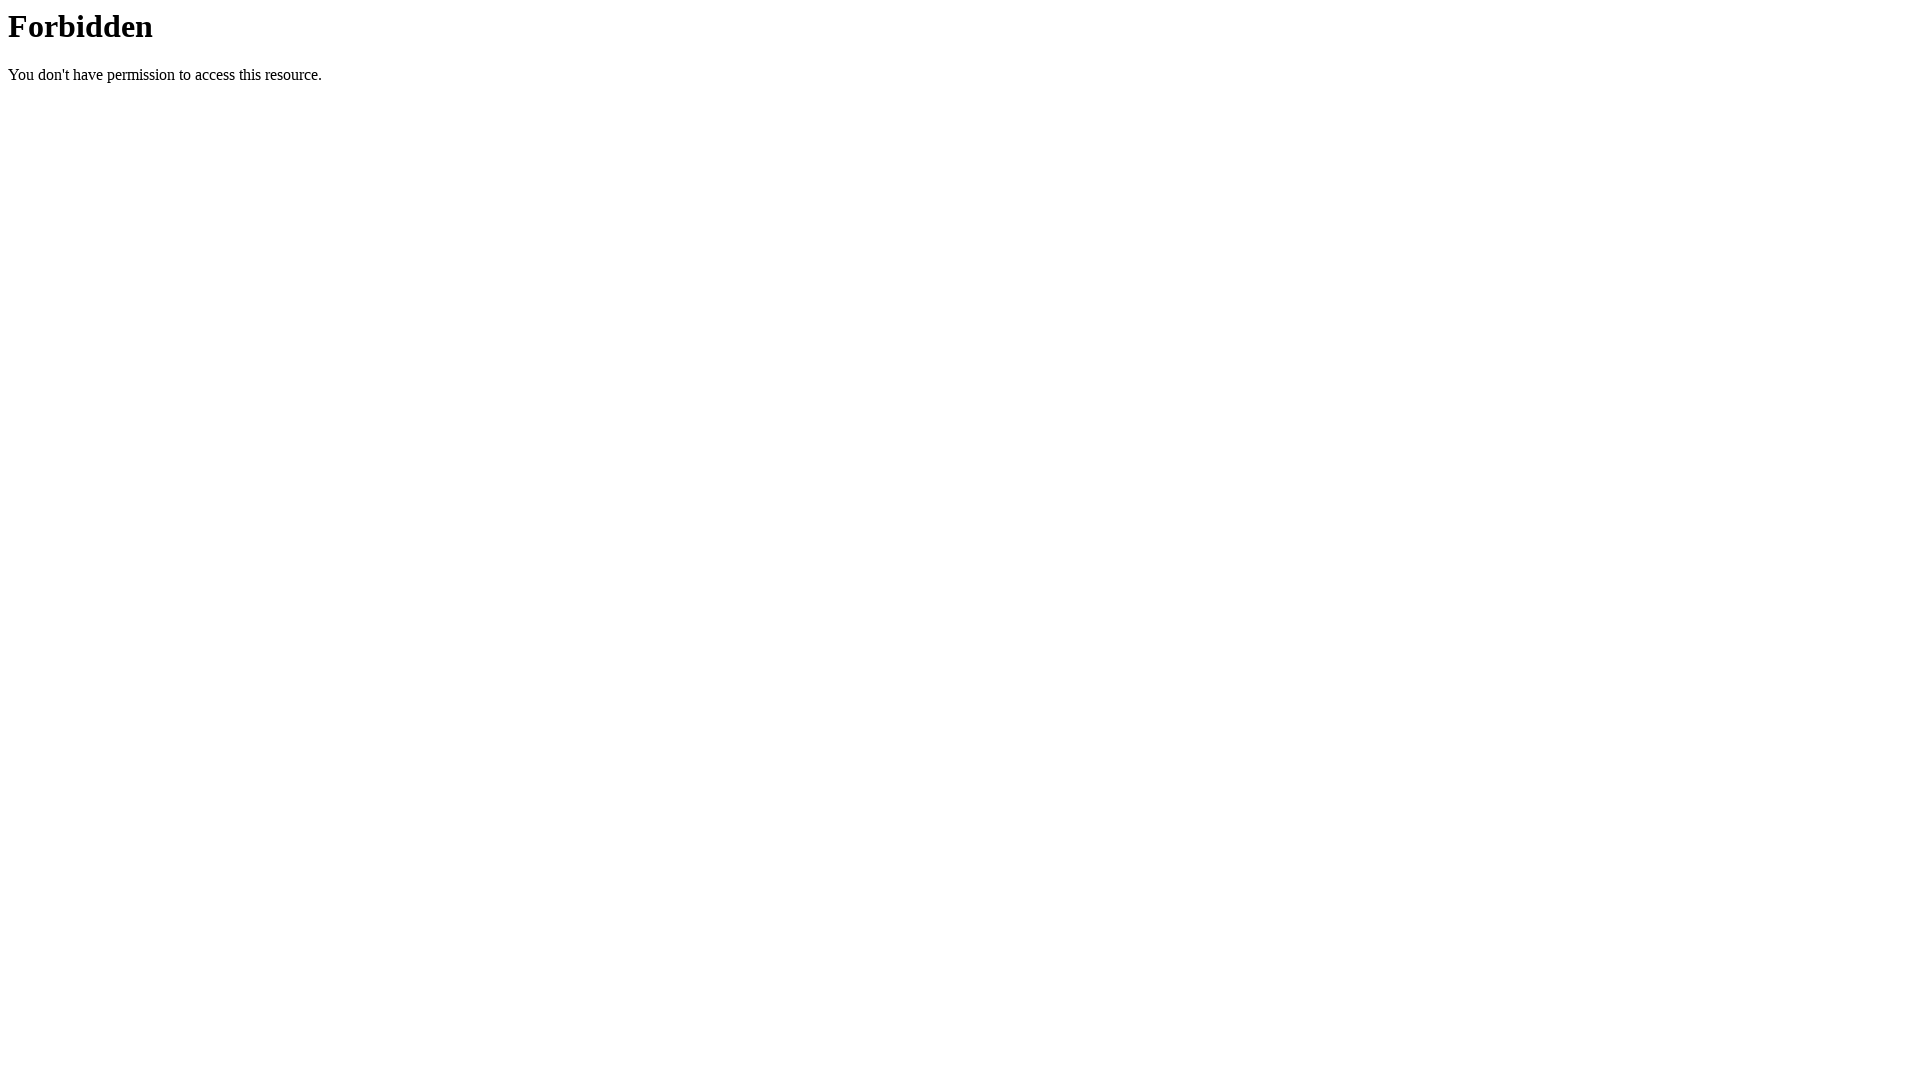